Tests search functionality on a shop page by entering a product name in the search box and pressing Enter to search

Starting URL: https://scrapeme.live/shop/

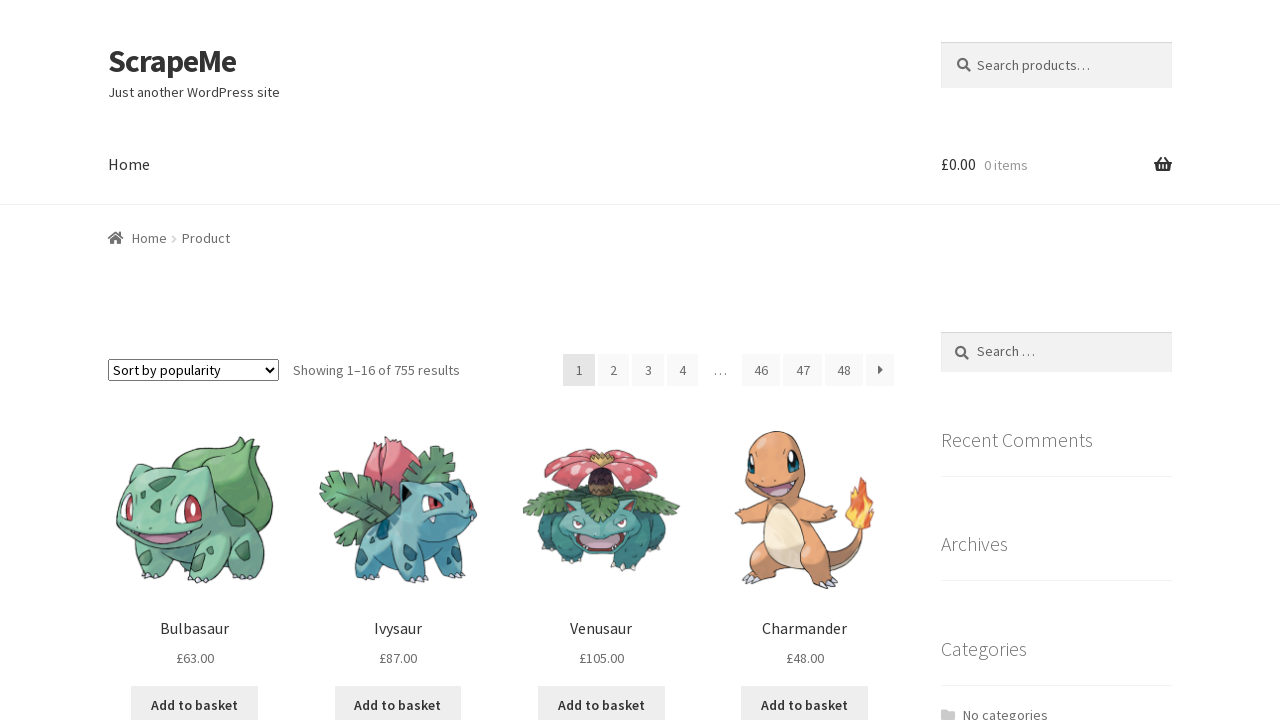

Filled search box with product name 'ivysaur' on input[name='s'], input[type='search'], .search-field
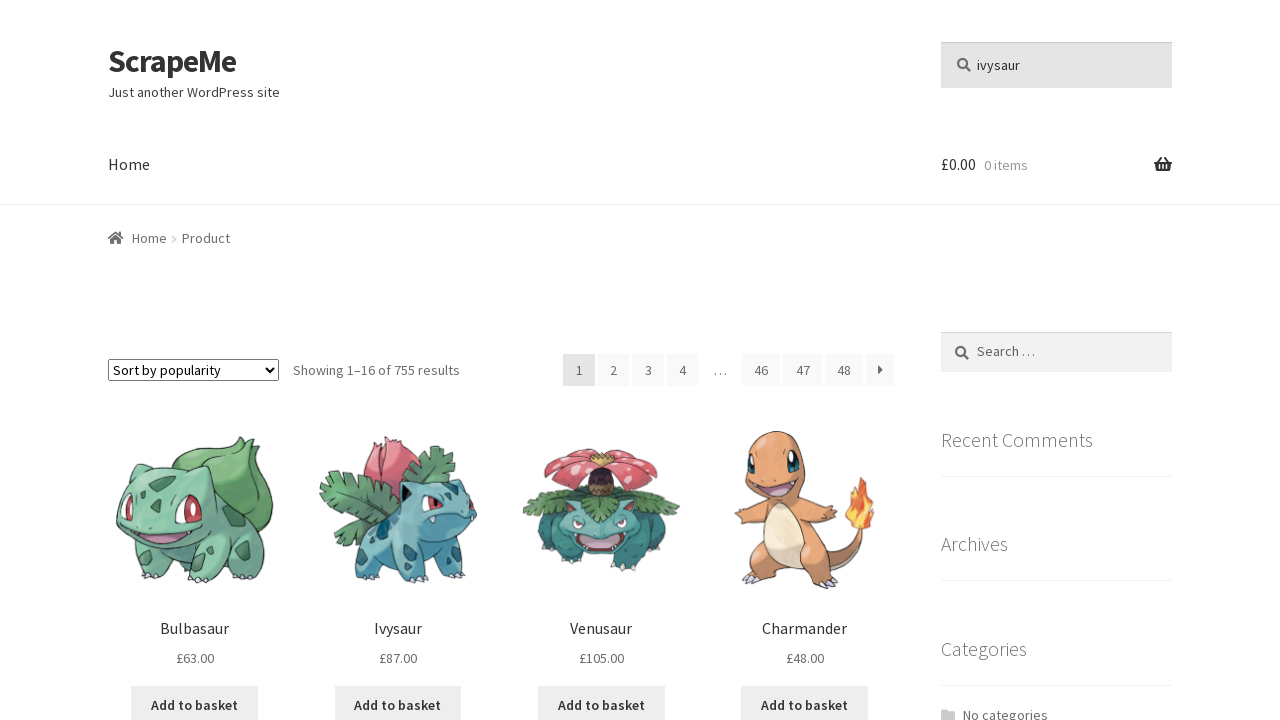

Pressed Enter to submit search query
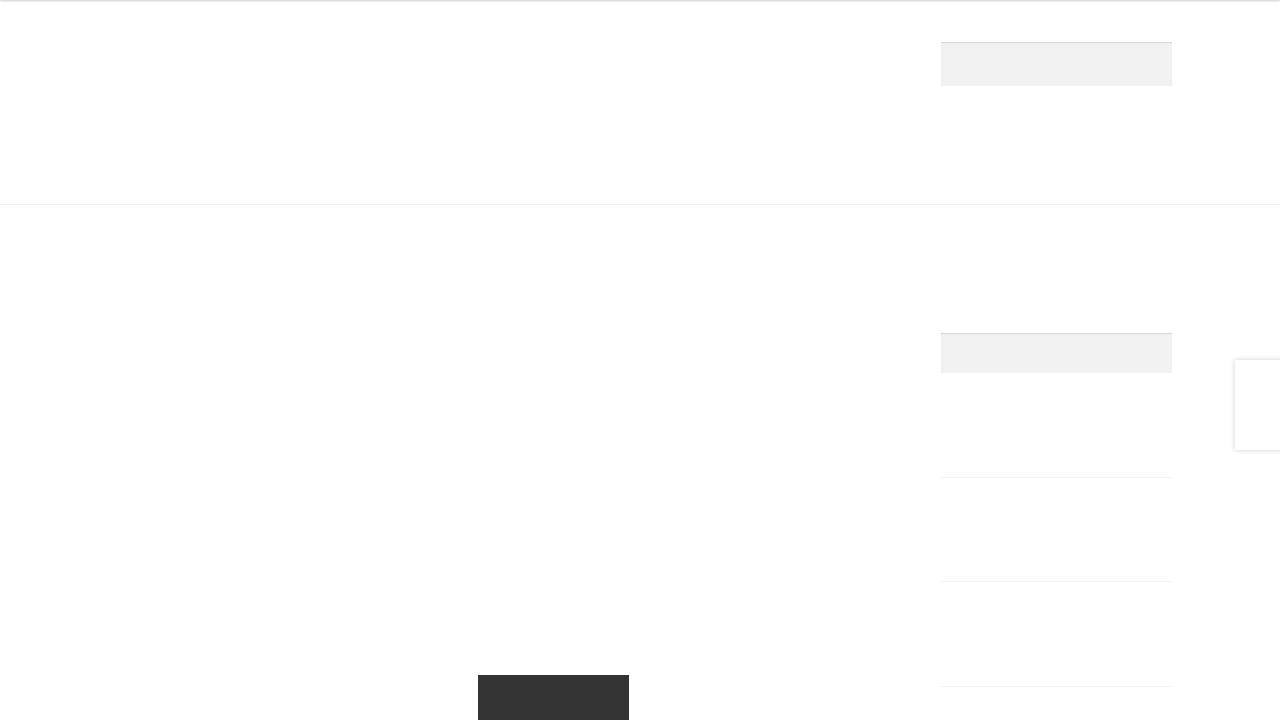

Search results loaded successfully
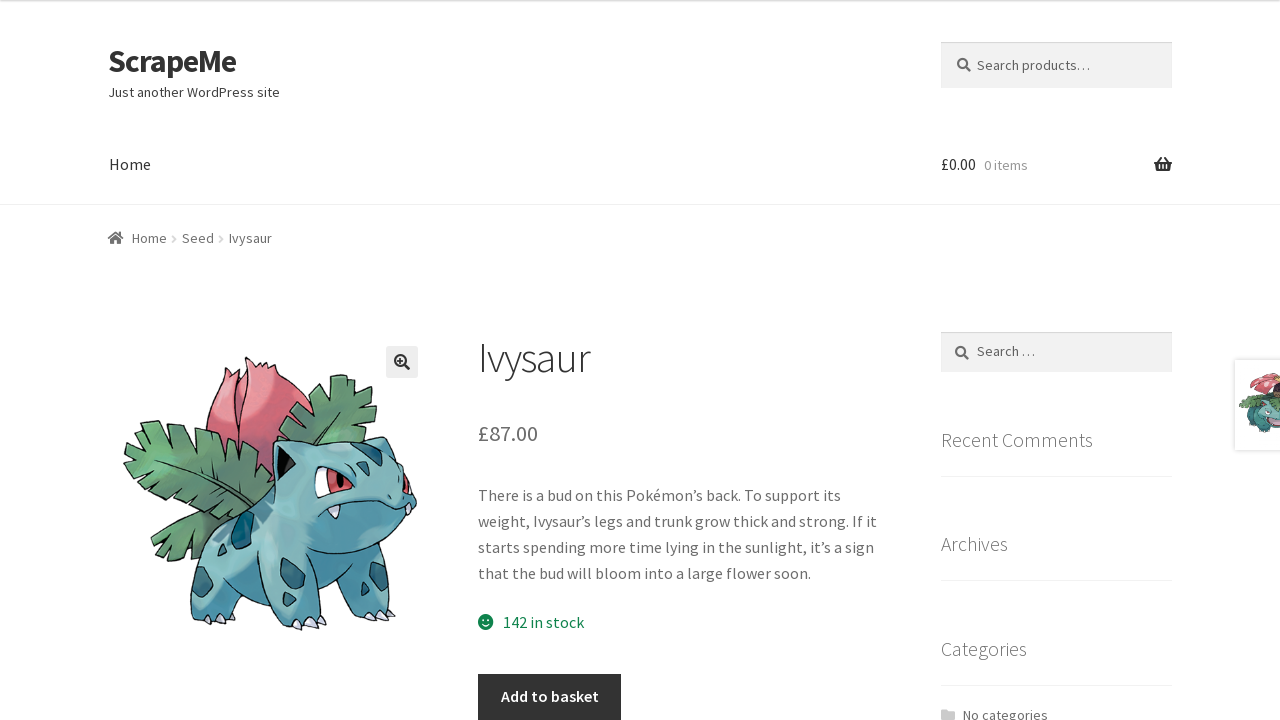

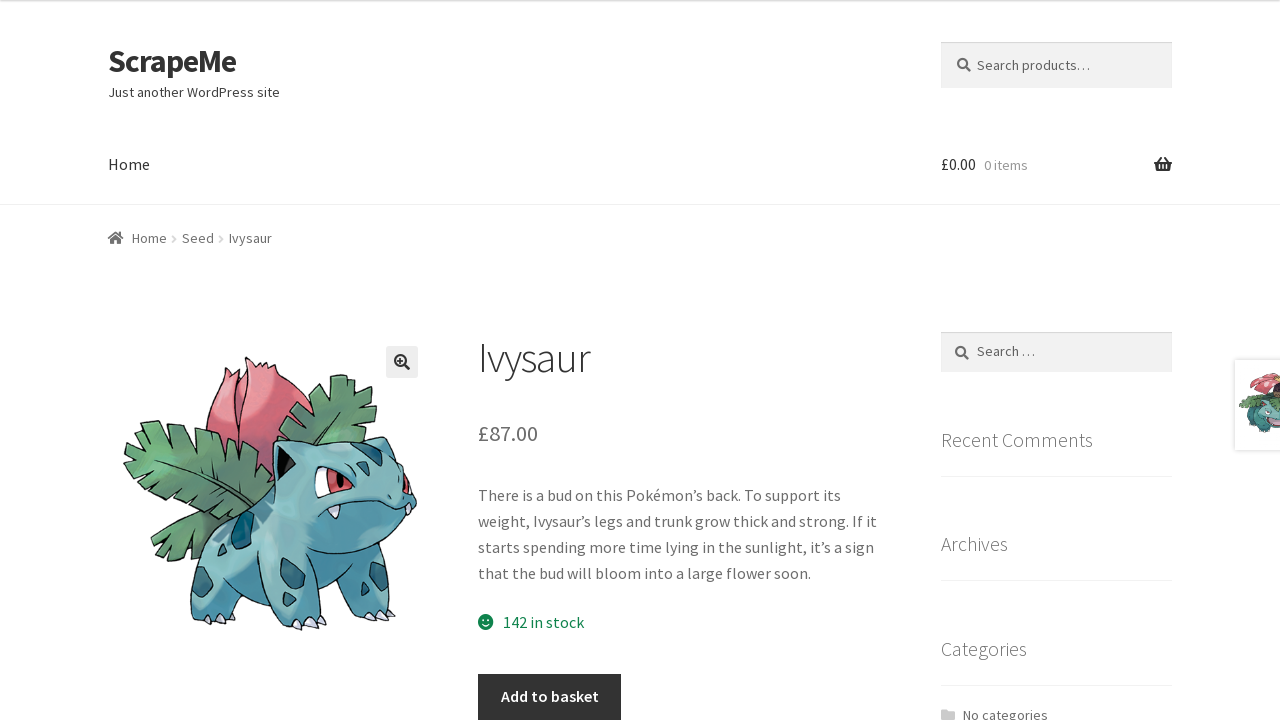